Tests a math challenge form by reading a value from the page, calculating a mathematical formula, filling in the answer, selecting checkbox and radio options, and submitting the form

Starting URL: https://suninjuly.github.io/math.html

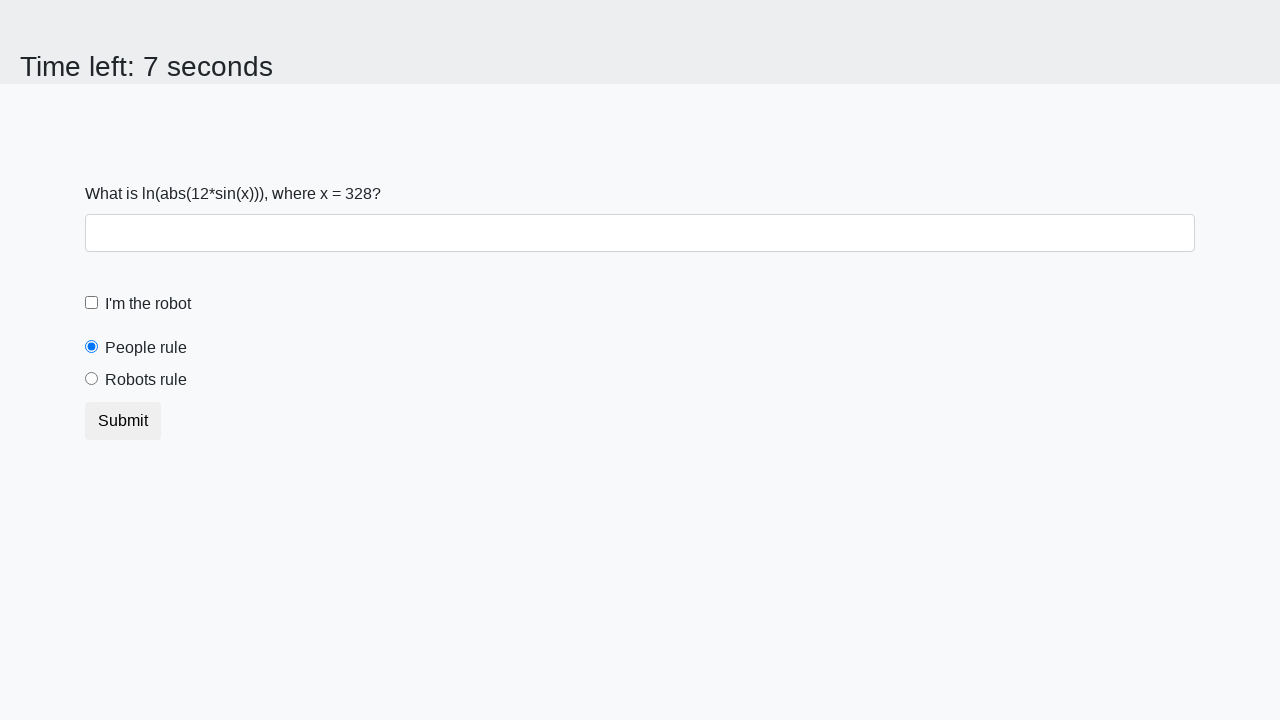

Located the x value element on the math form
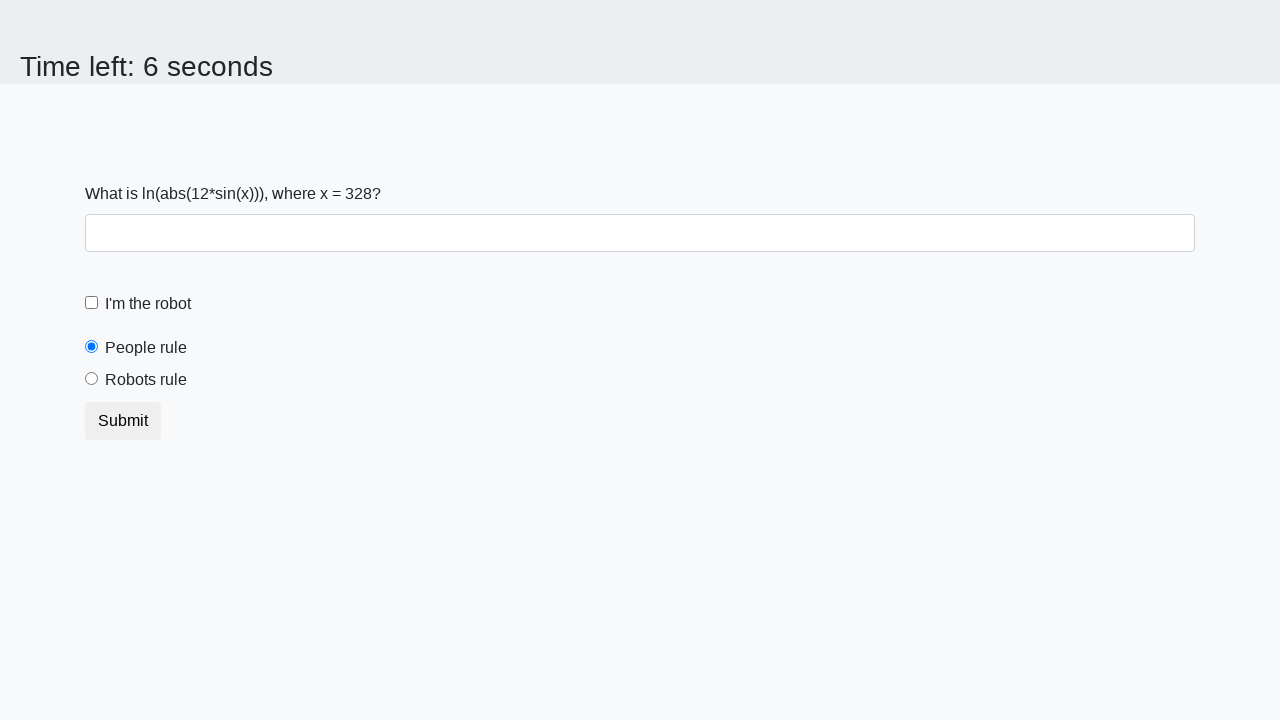

Retrieved x value from page: 328
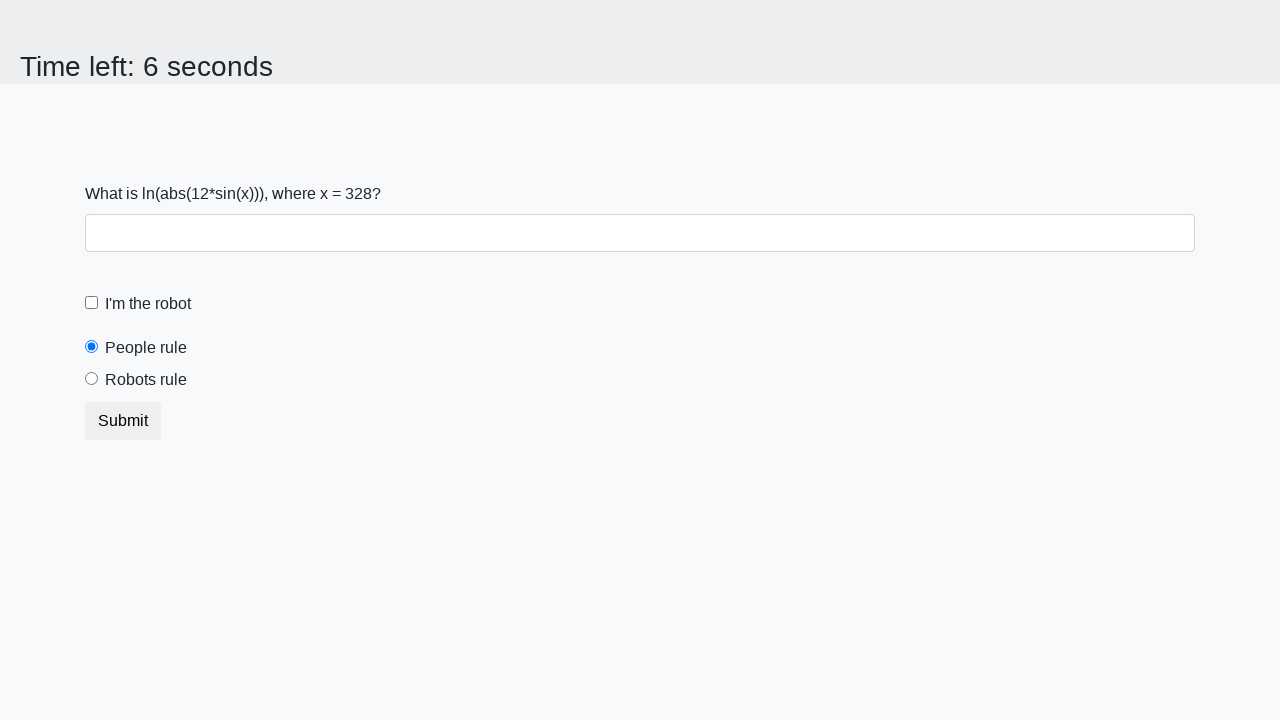

Calculated answer using formula log(abs(12*sin(x))): 2.4403116446414224
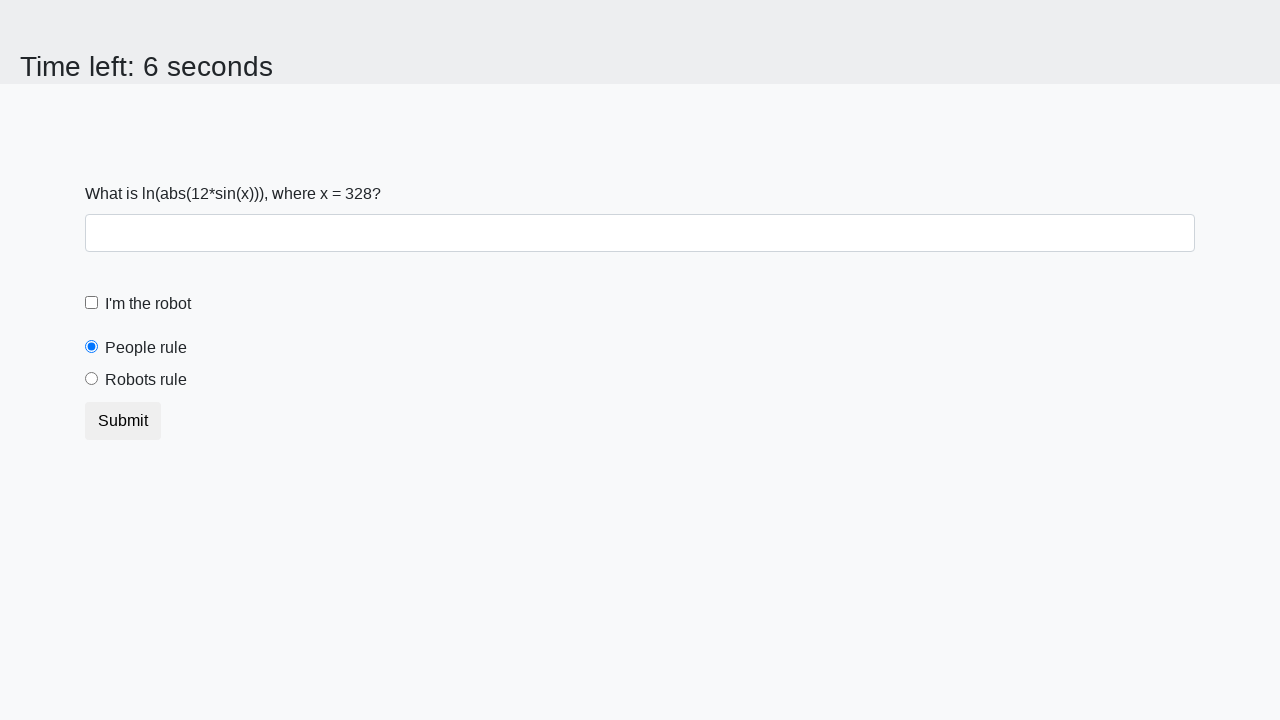

Filled answer field with calculated value on #answer
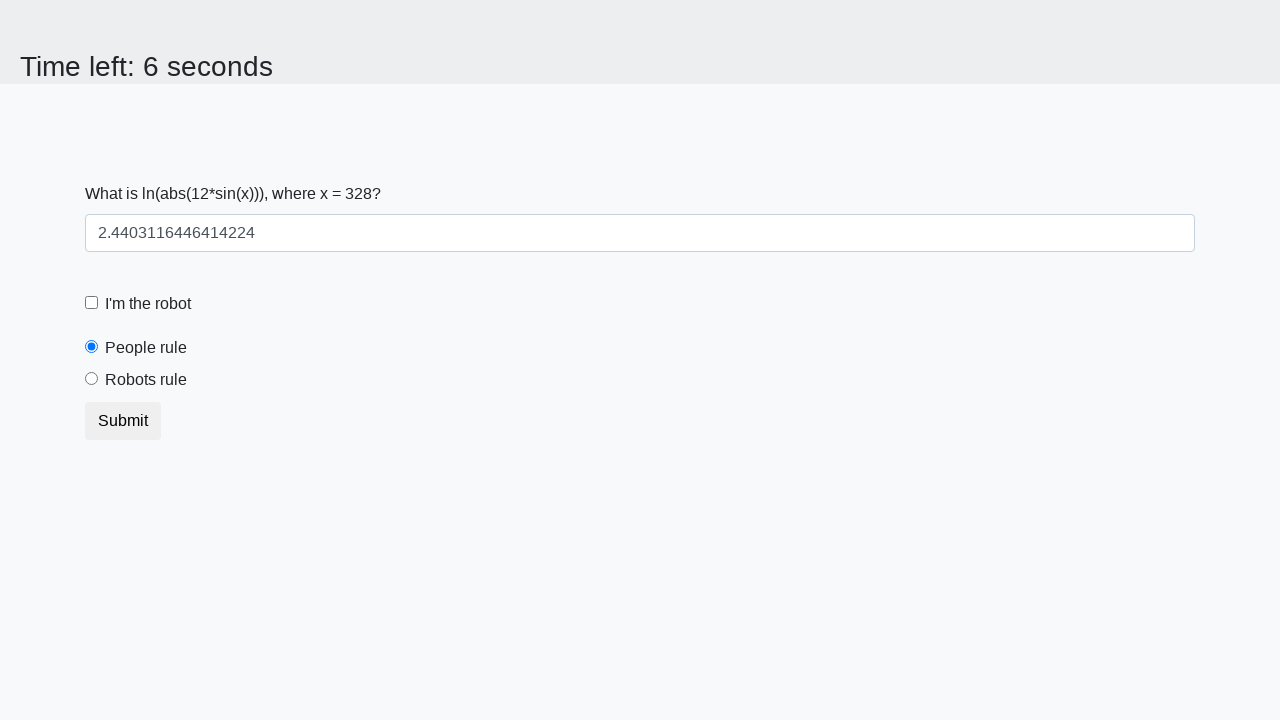

Selected 'robots rule' radio button at (92, 379) on #robotsRule
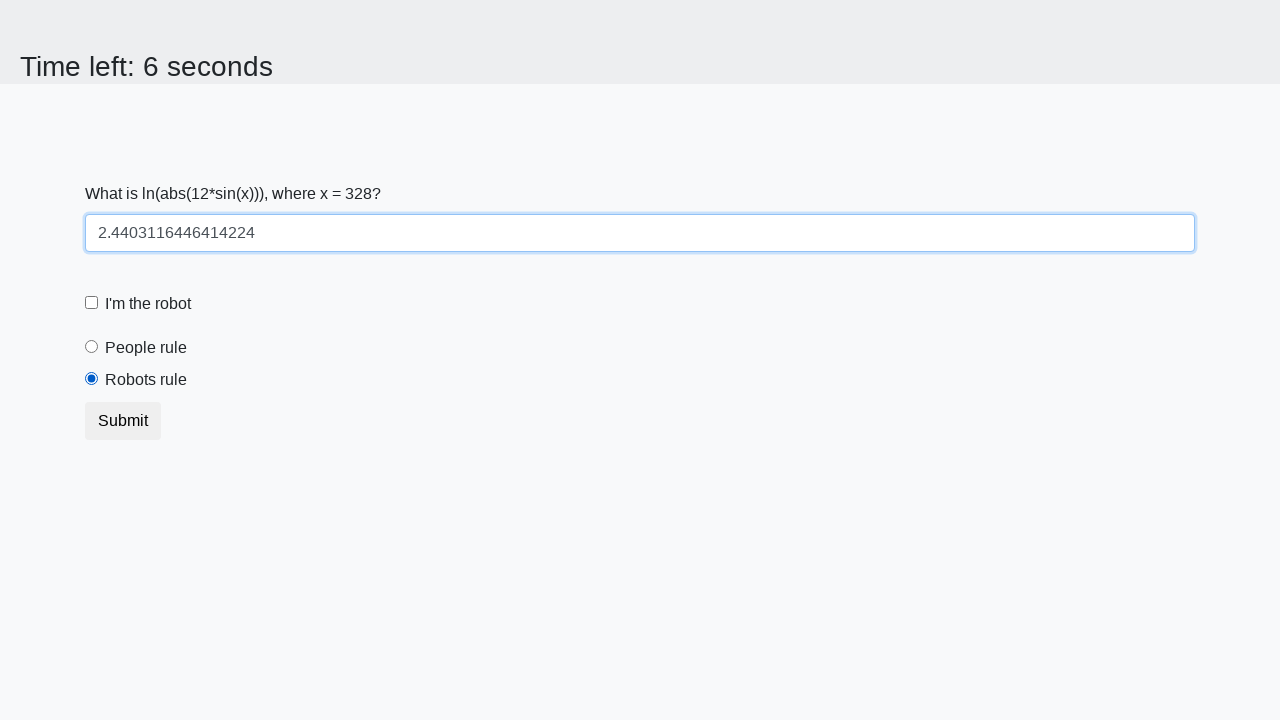

Checked robot checkbox at (92, 303) on #robotCheckbox
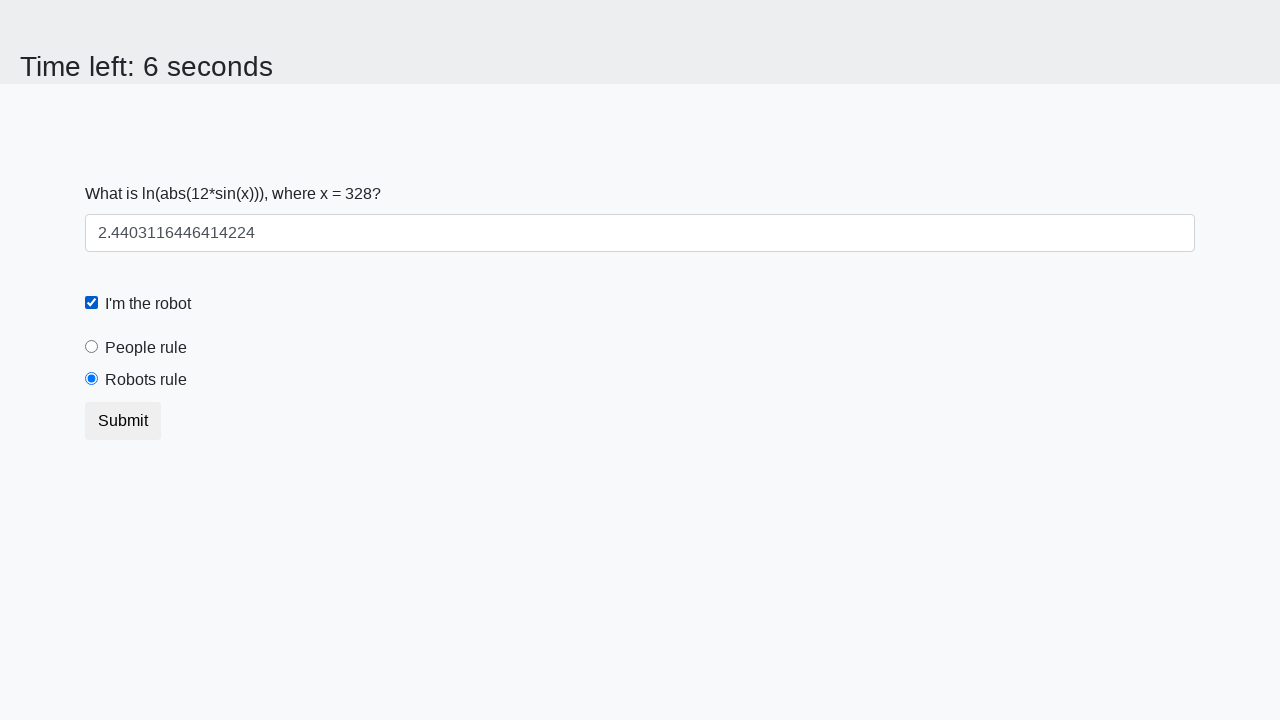

Clicked submit button to submit the form at (123, 421) on .btn.btn-default
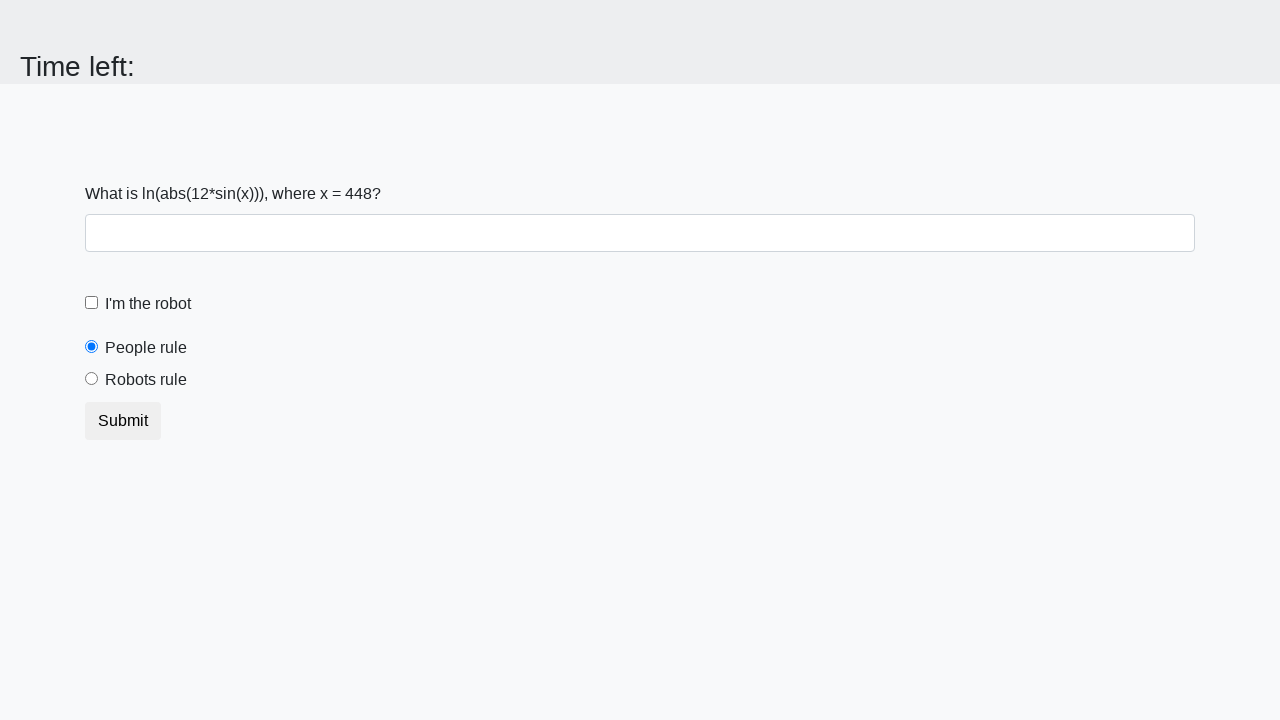

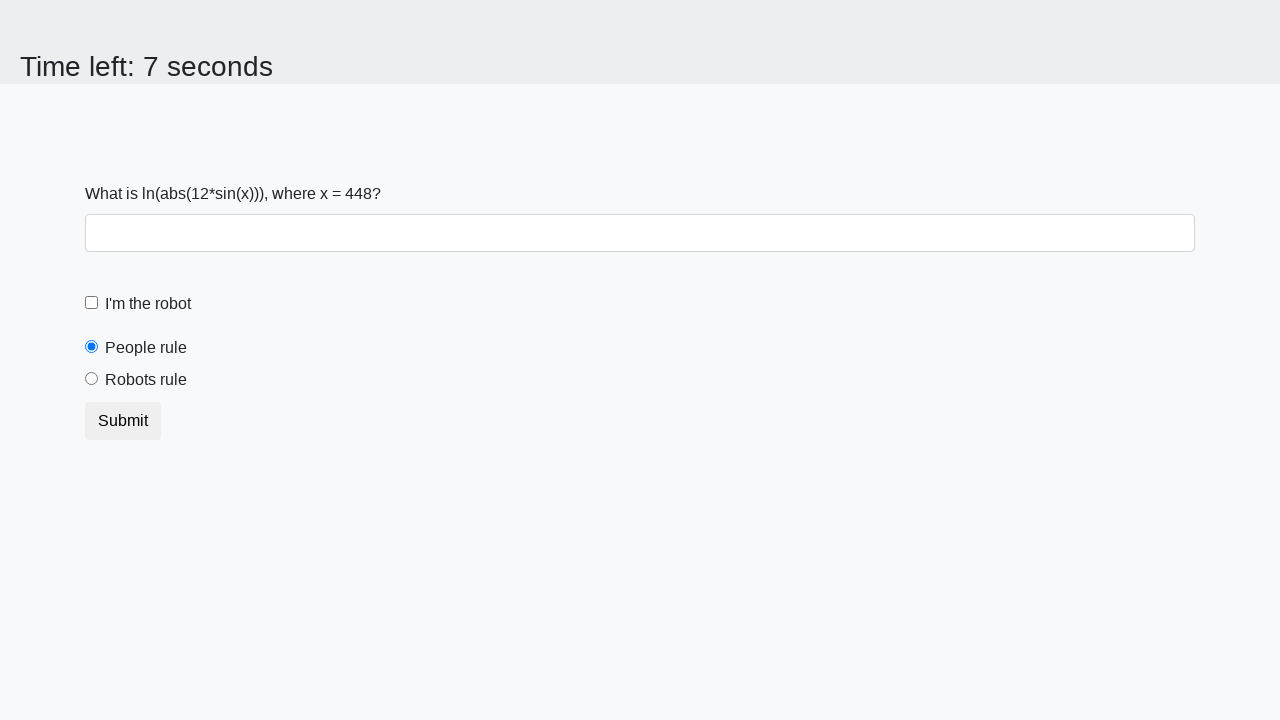